Tests JavaScript prompt dialog functionality by clicking a button to trigger a prompt, entering text into the prompt input, and accepting it.

Starting URL: http://only-testing-blog.blogspot.in/2014/01/textbox.html

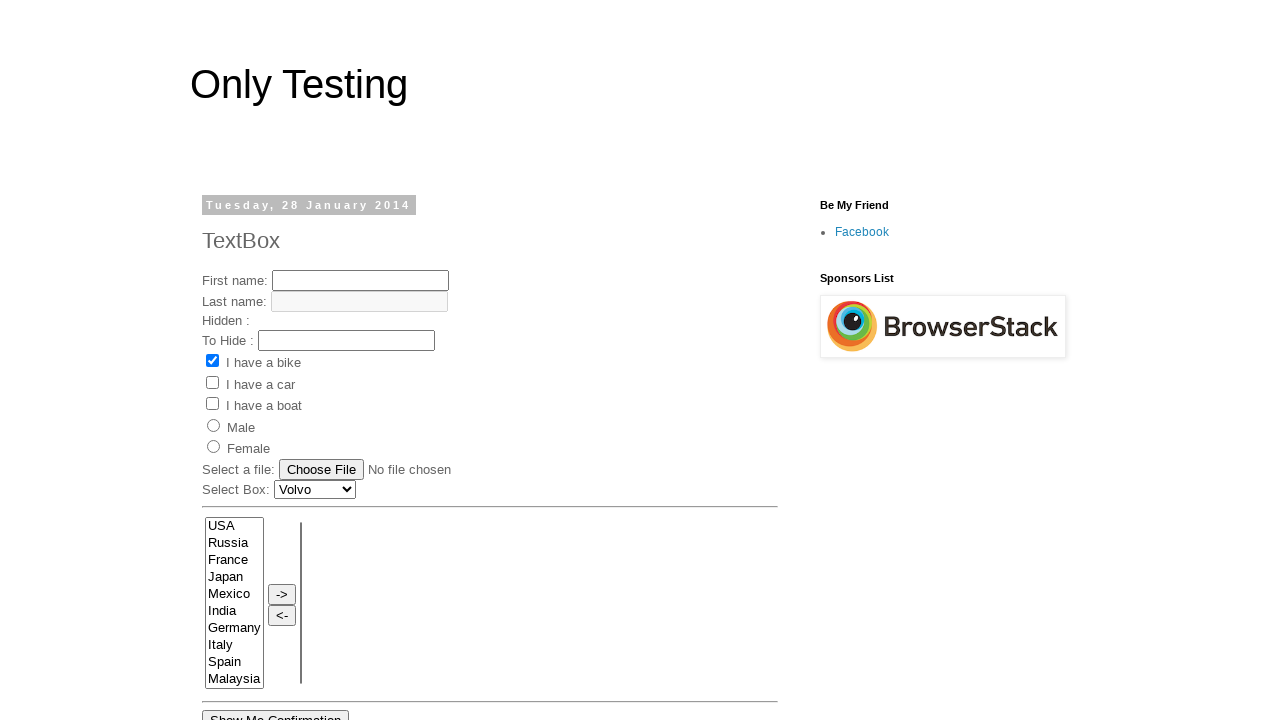

Set up dialog event handler for prompt interaction
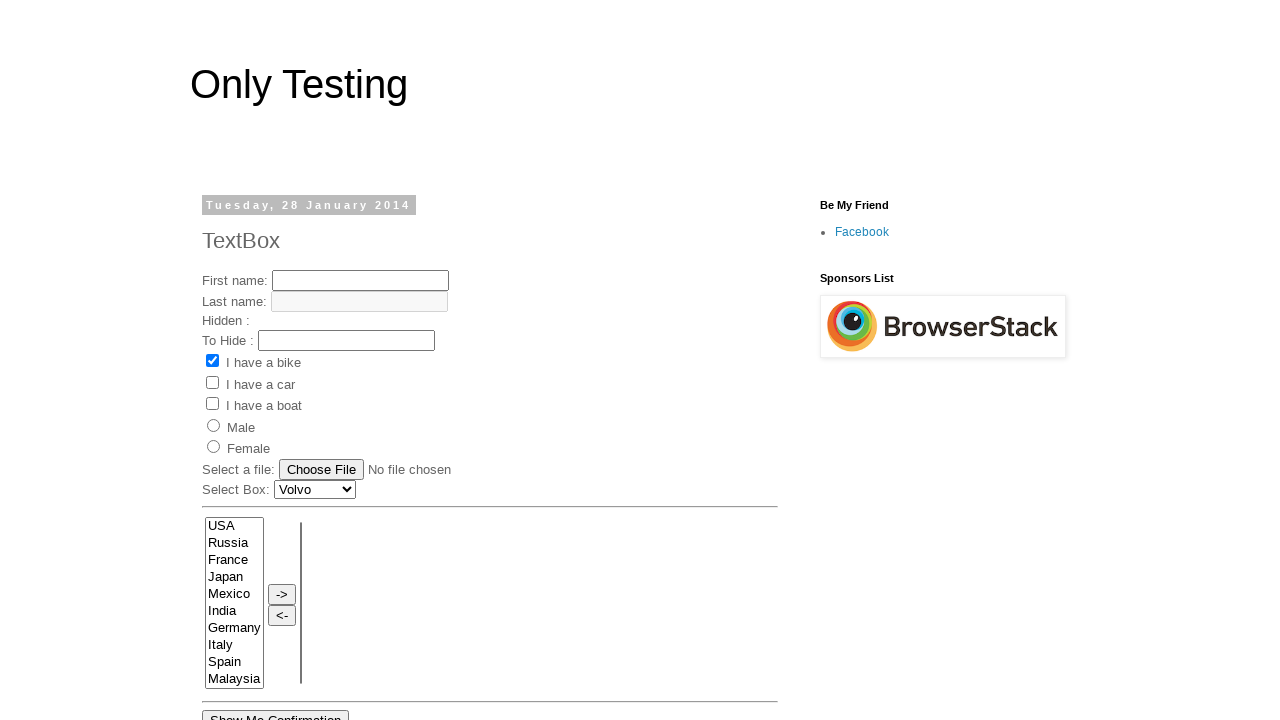

Clicked 'Show Me Prompt' button to trigger prompt dialog at (364, 360) on xpath=//button[contains(.,'Show Me Prompt')]
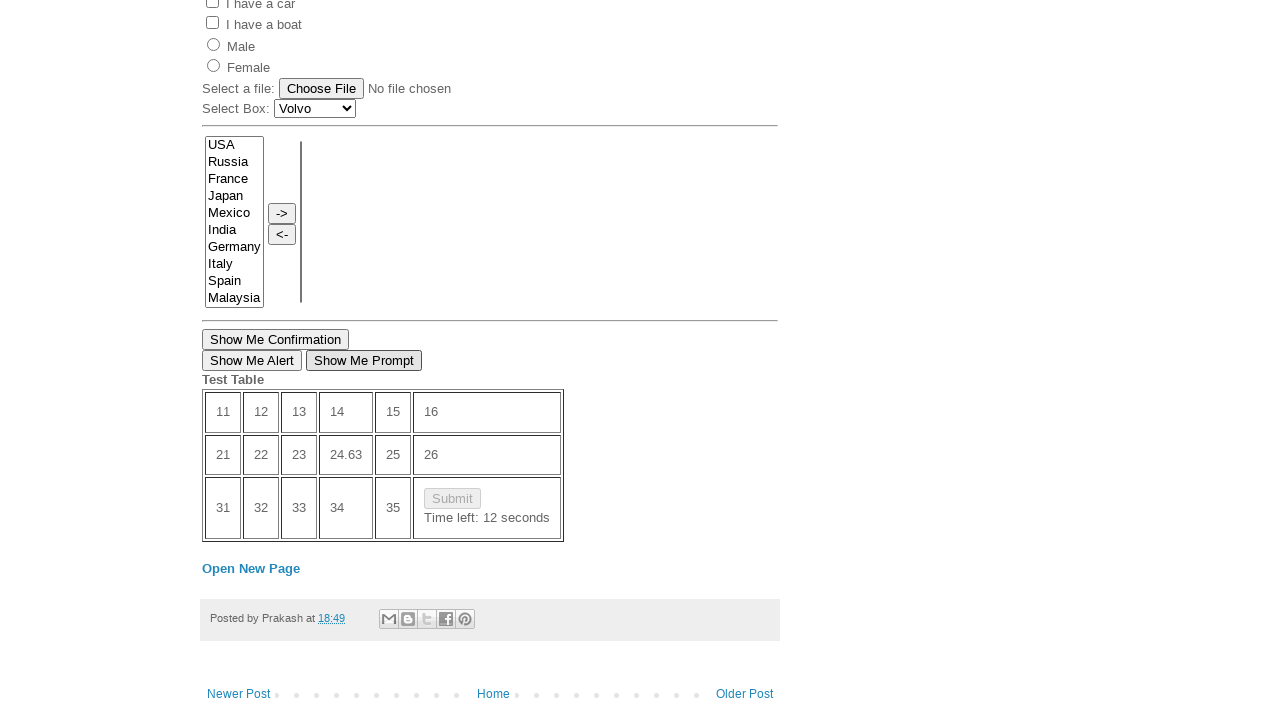

Waited for dialog handling to complete
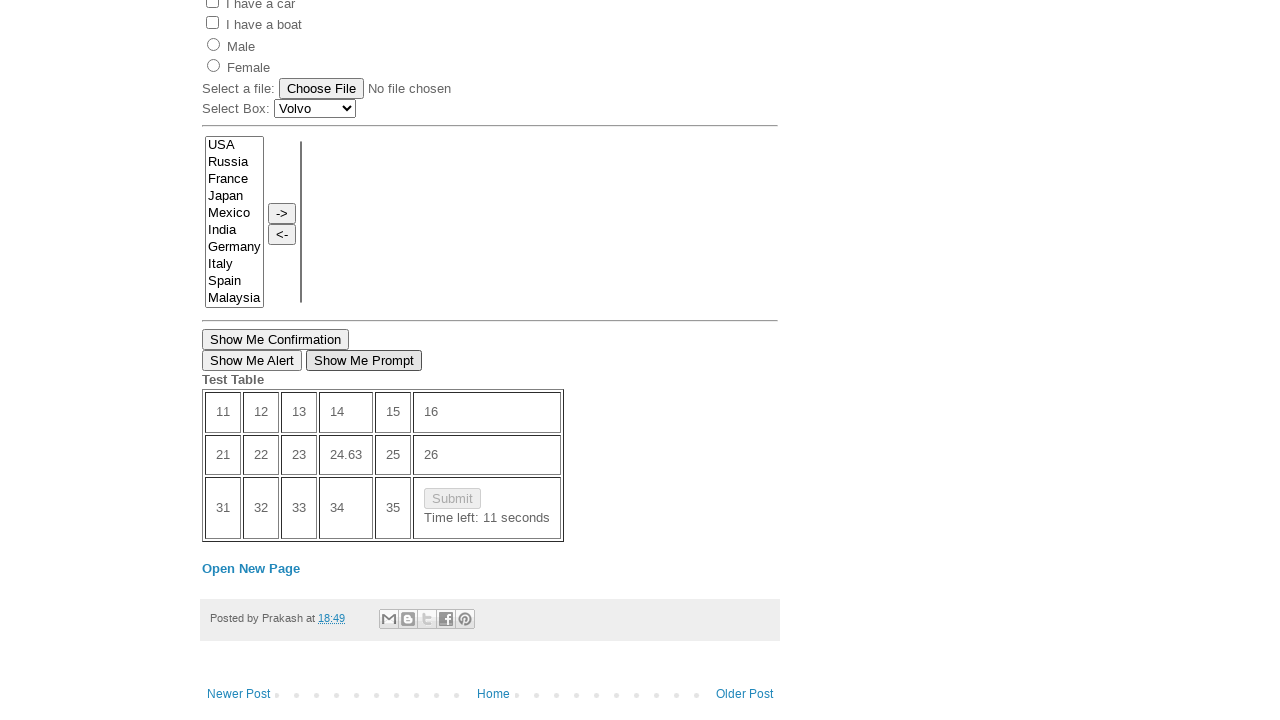

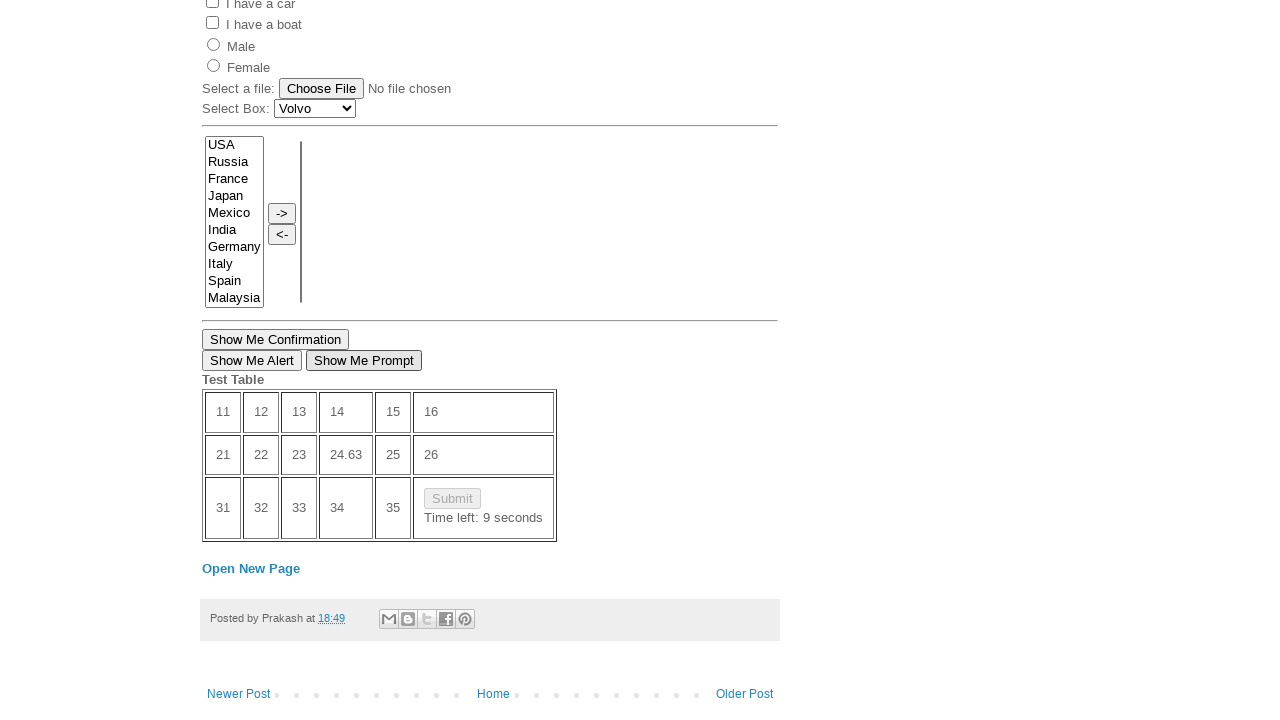